Tests sign-up form validation by submitting an empty form after entering zip code and verifying an error message appears

Starting URL: https://www.sharelane.com/cgi-bin/register.py

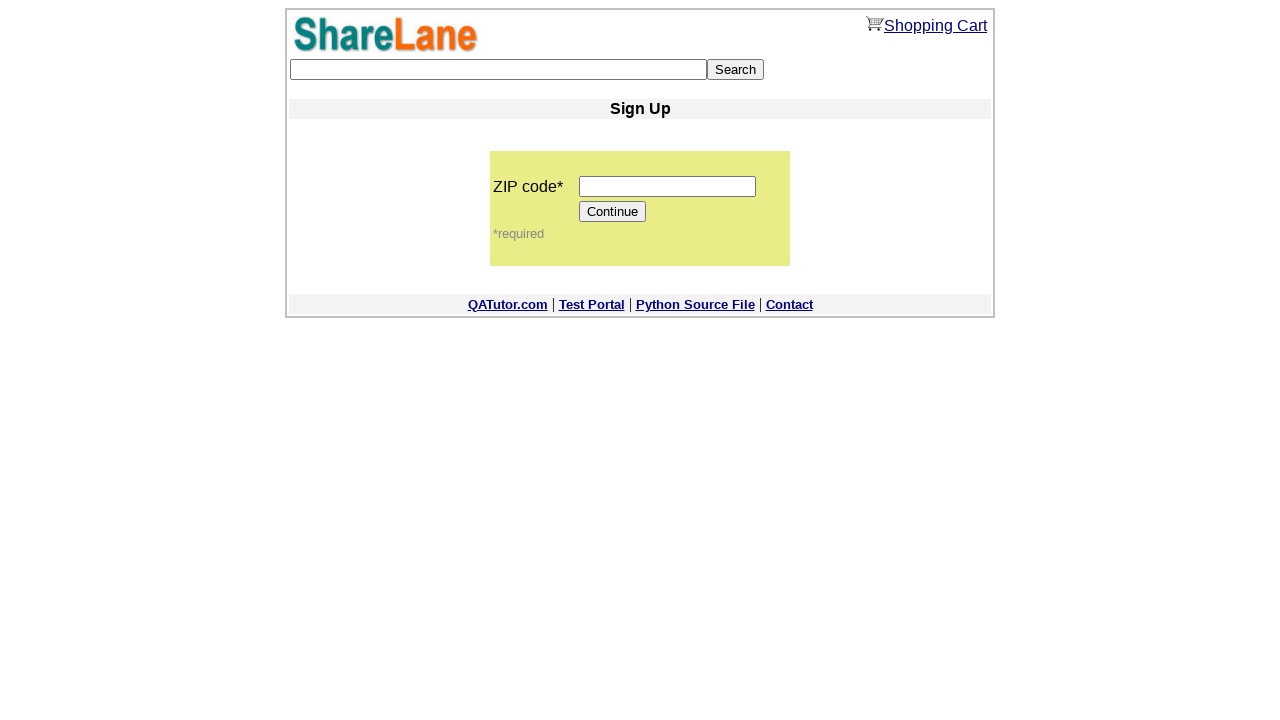

Filled zip code field with '12345' on input[name='zip_code']
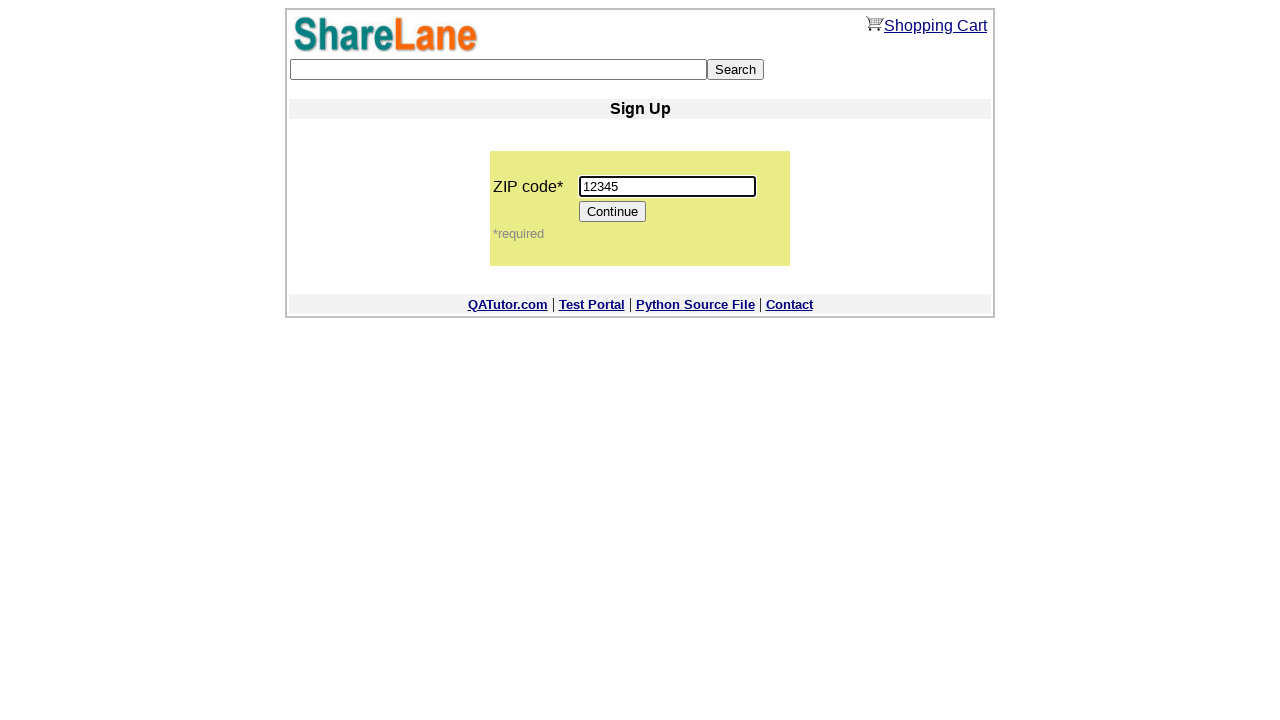

Clicked Continue button to proceed to registration form at (613, 212) on input[value='Continue']
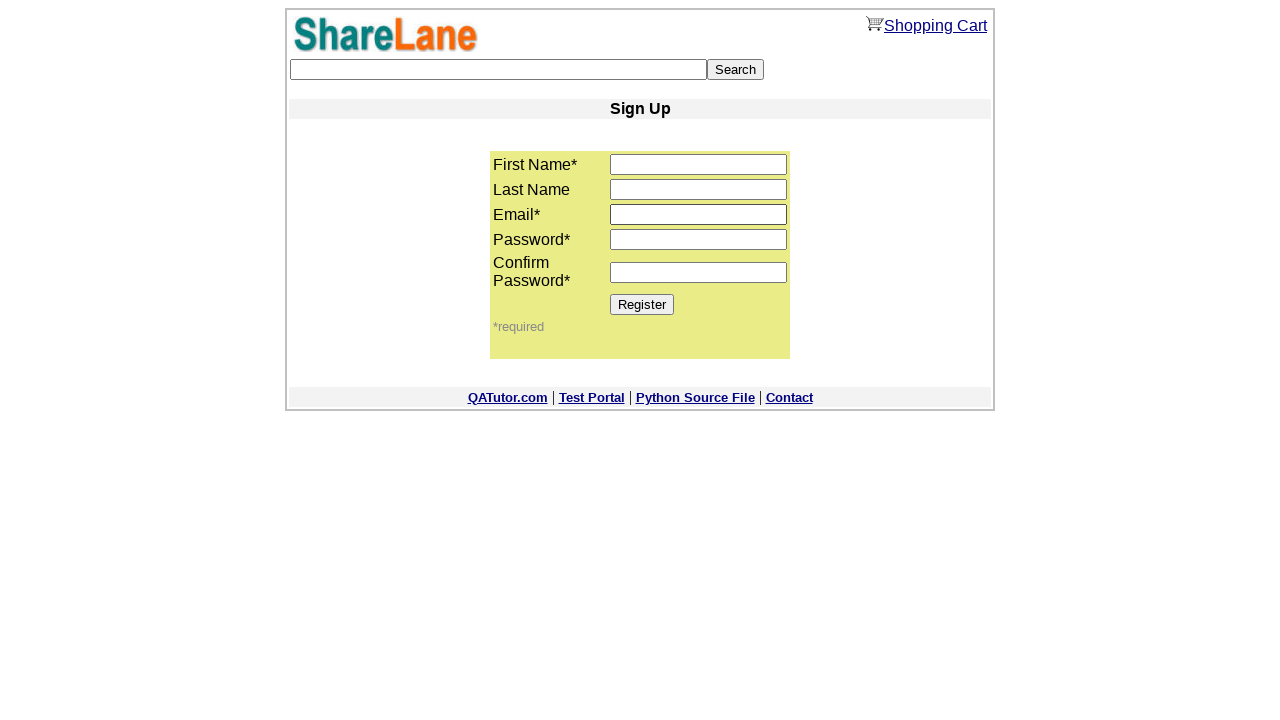

Registration form loaded with Register button visible
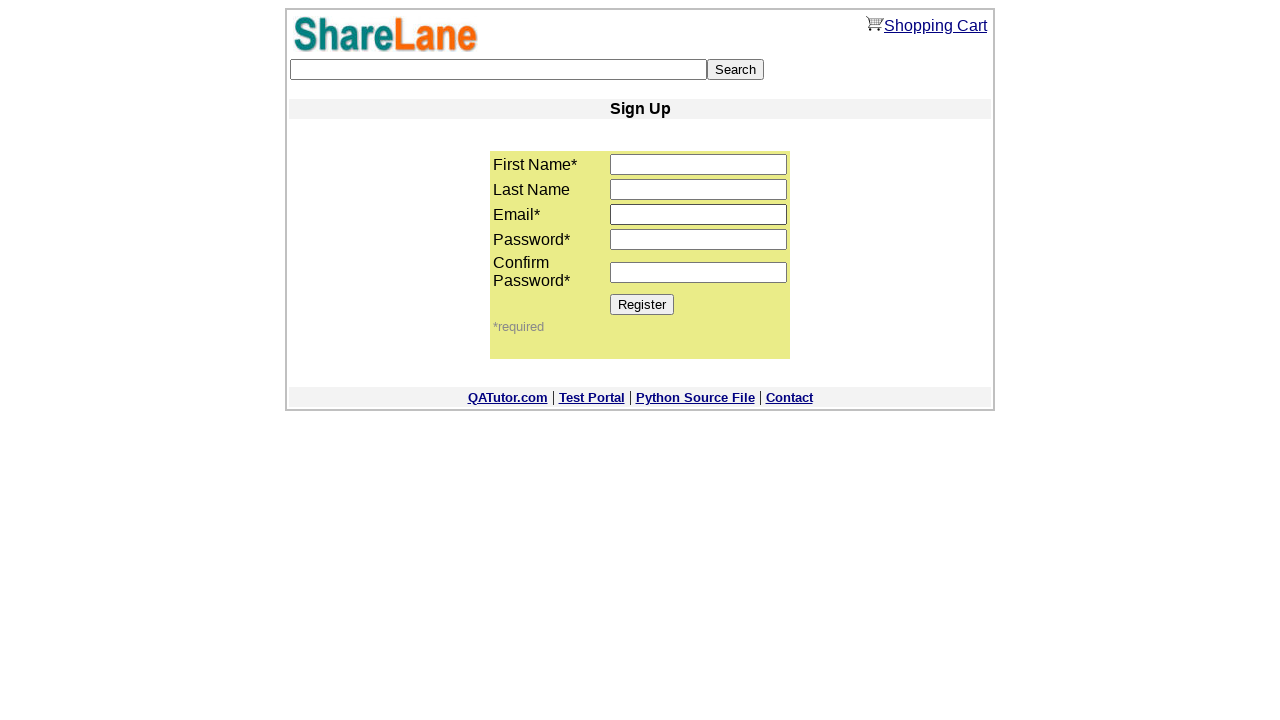

Clicked Register button with empty form fields to test validation at (642, 304) on input[value='Register']
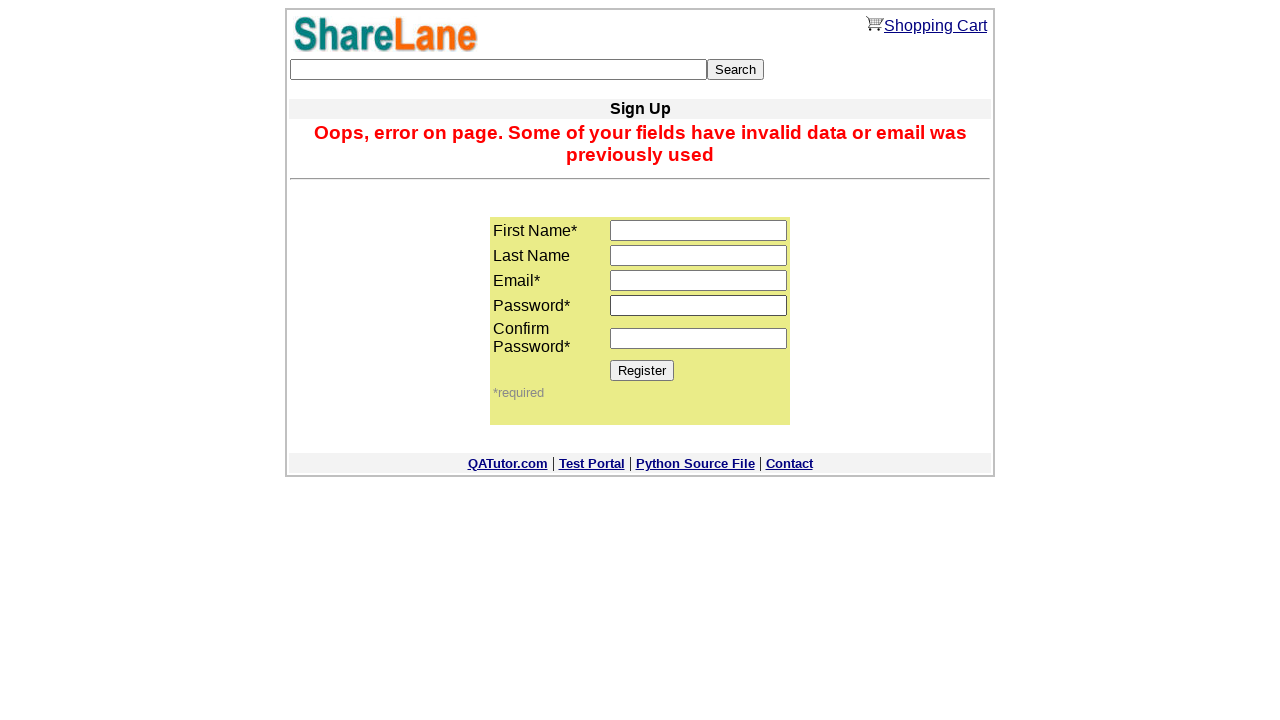

Error message appeared confirming form validation is working
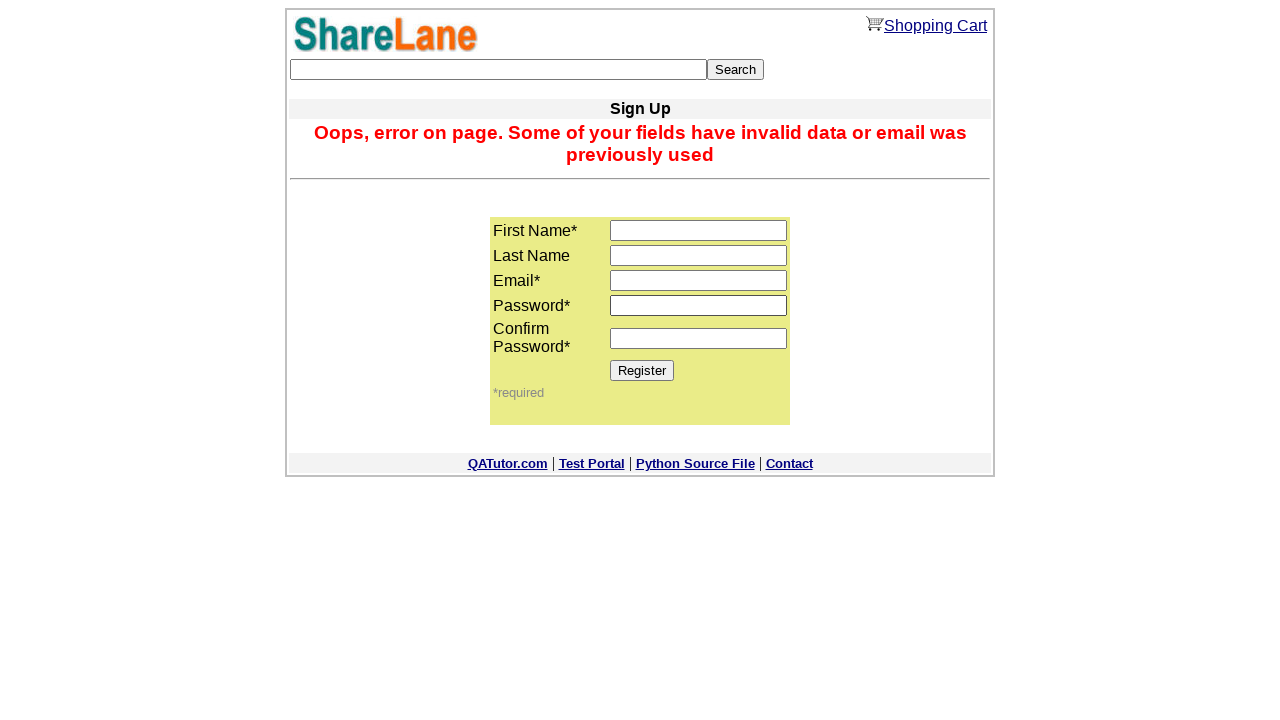

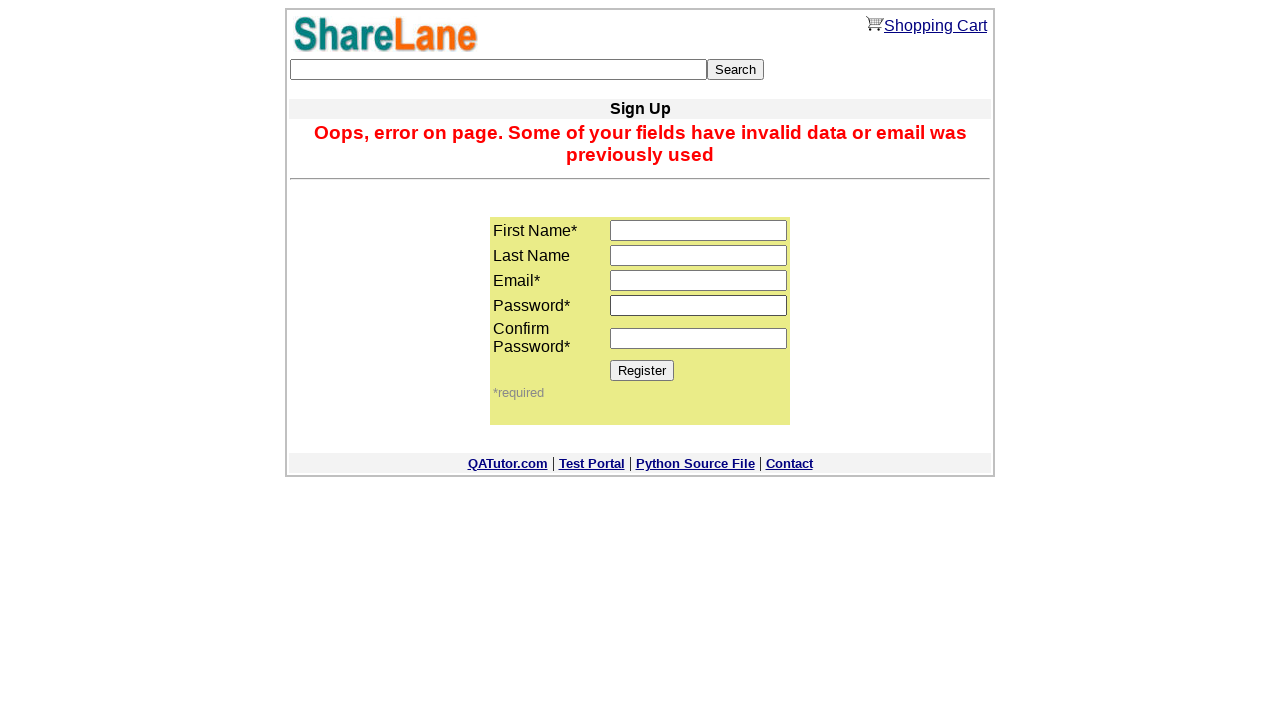